Tests the multiplication functionality on calculator.net by multiplying 423 by 525 and clicking equals to get the result

Starting URL: https://www.calculator.net/

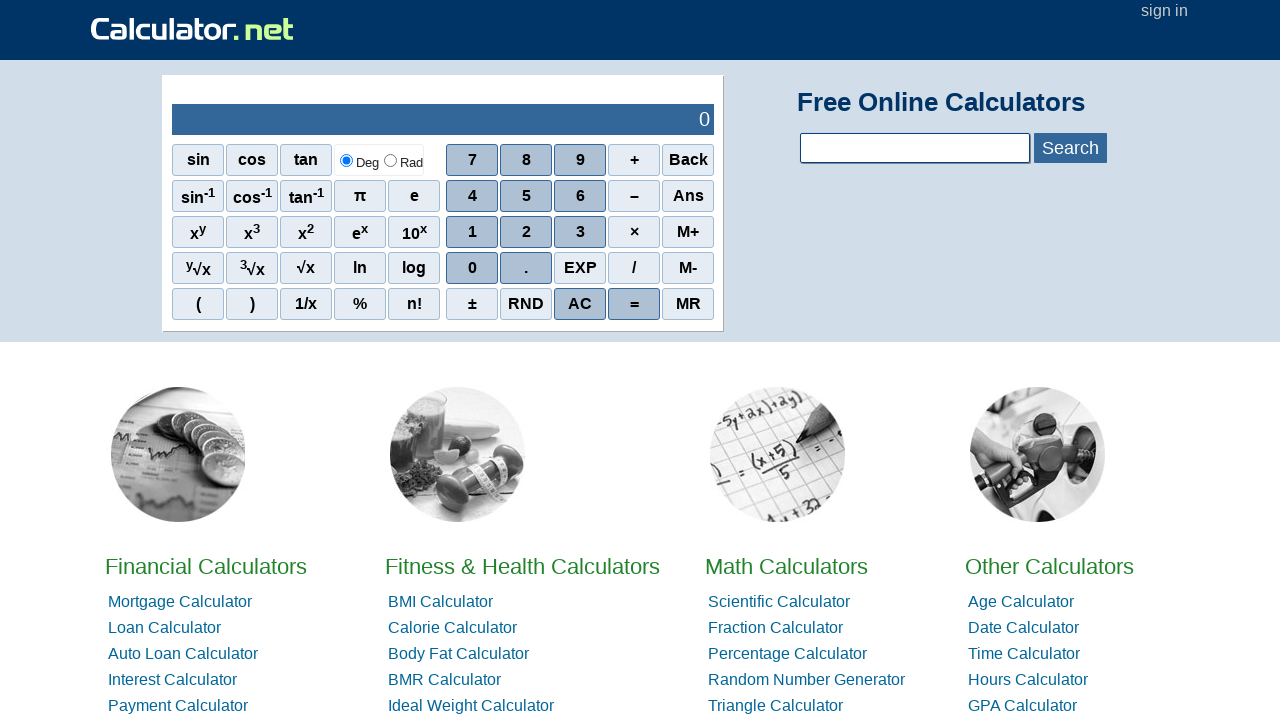

Clicked digit 4 at (472, 196) on xpath=//span[contains(text(),'4')]
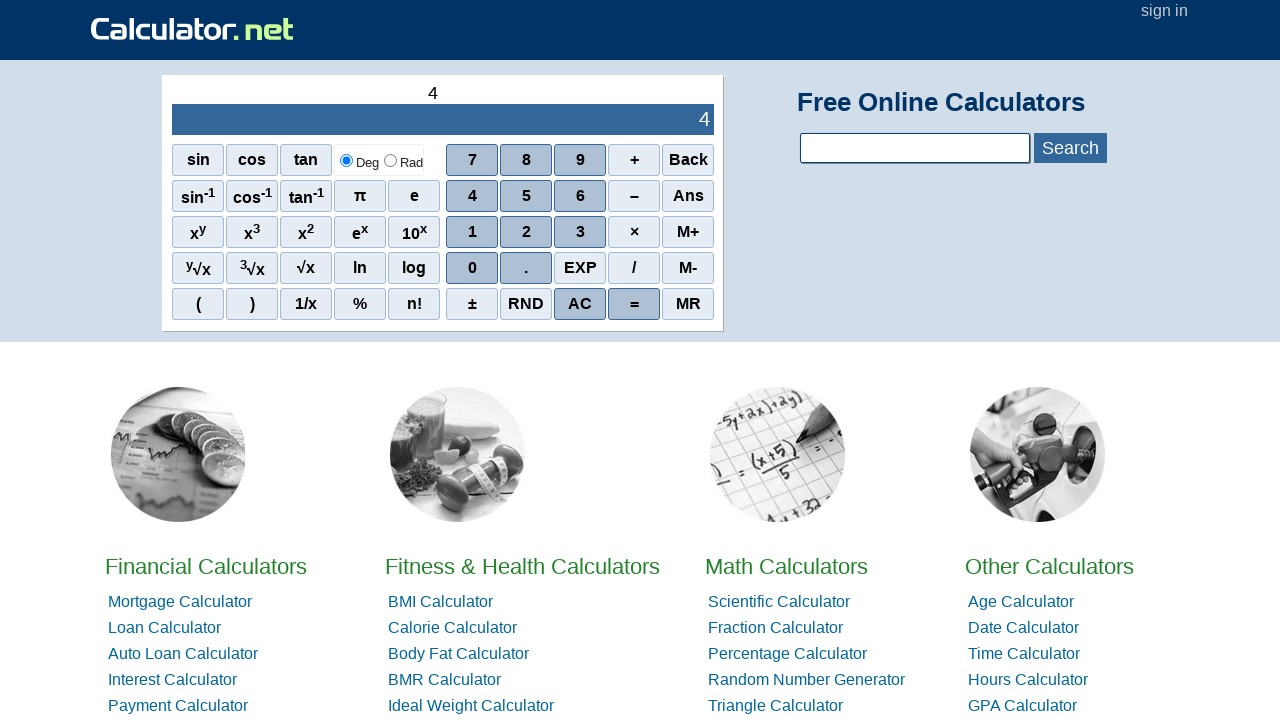

Clicked digit 2 at (526, 232) on xpath=//span[contains(text(),'2')]
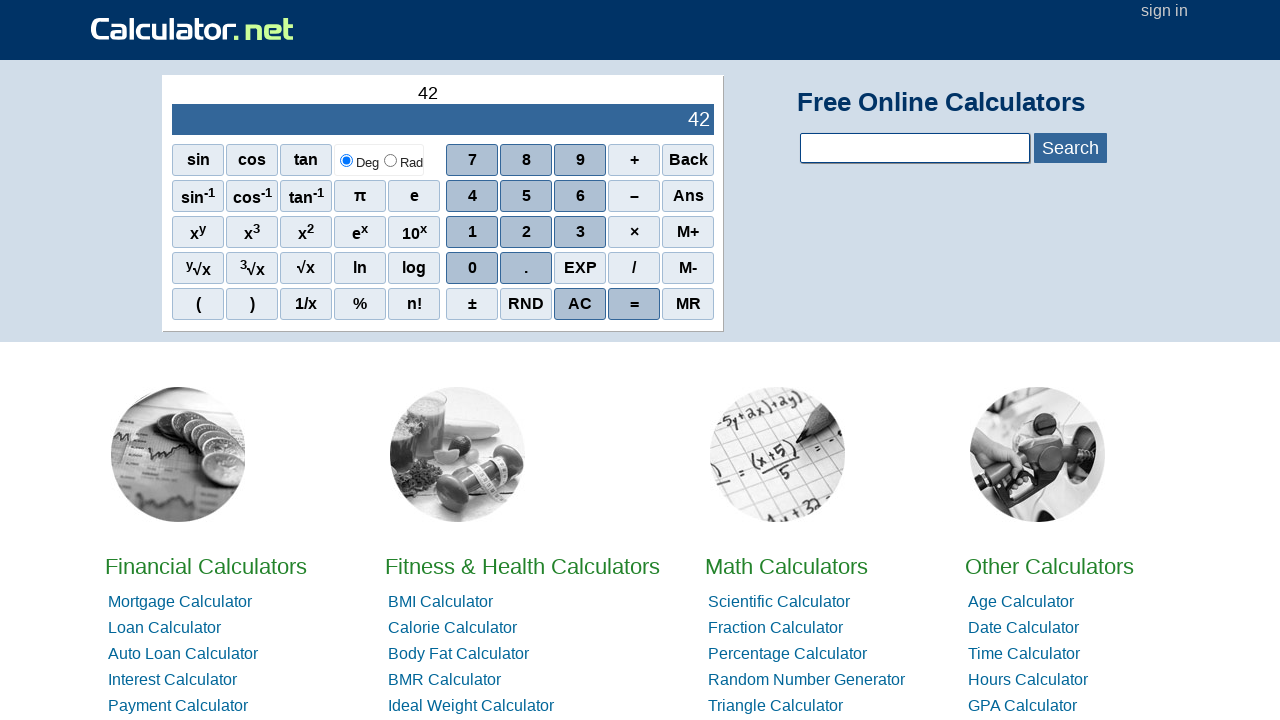

Clicked digit 3 at (580, 232) on xpath=//span[contains(text(),'3')]
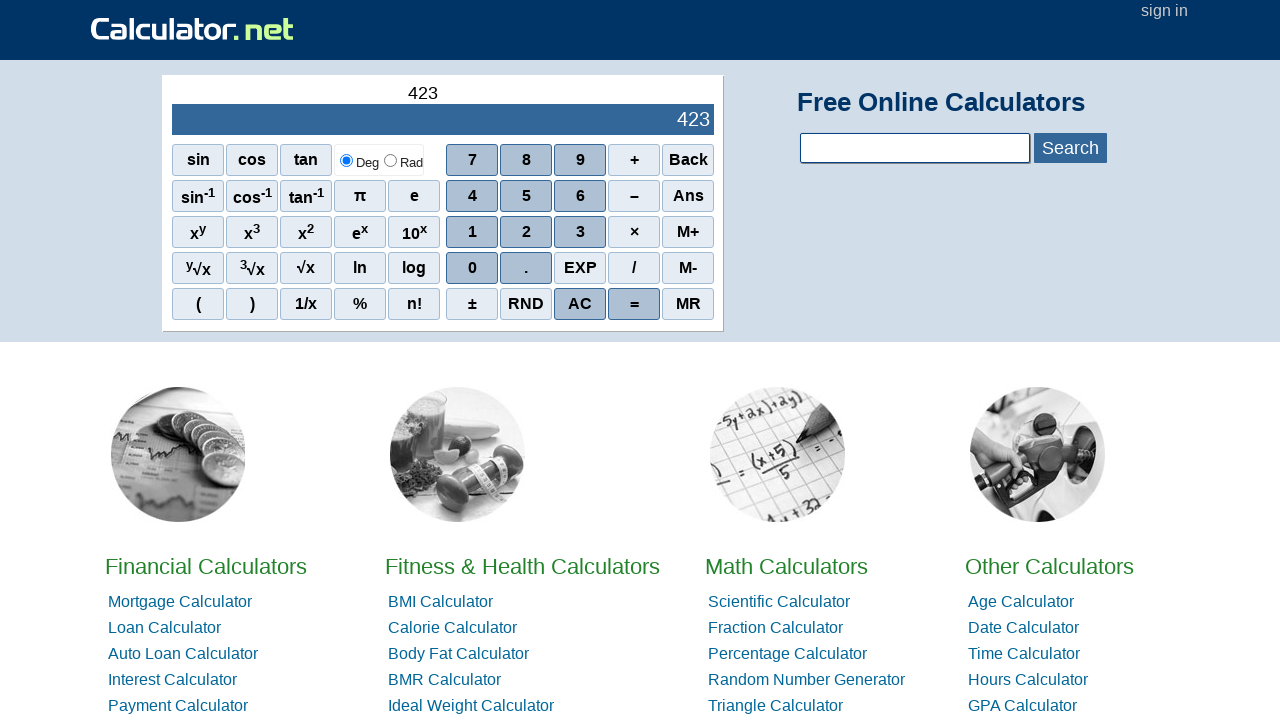

Clicked multiply operator (×) at (634, 232) on xpath=//span[contains(text(),'×')]
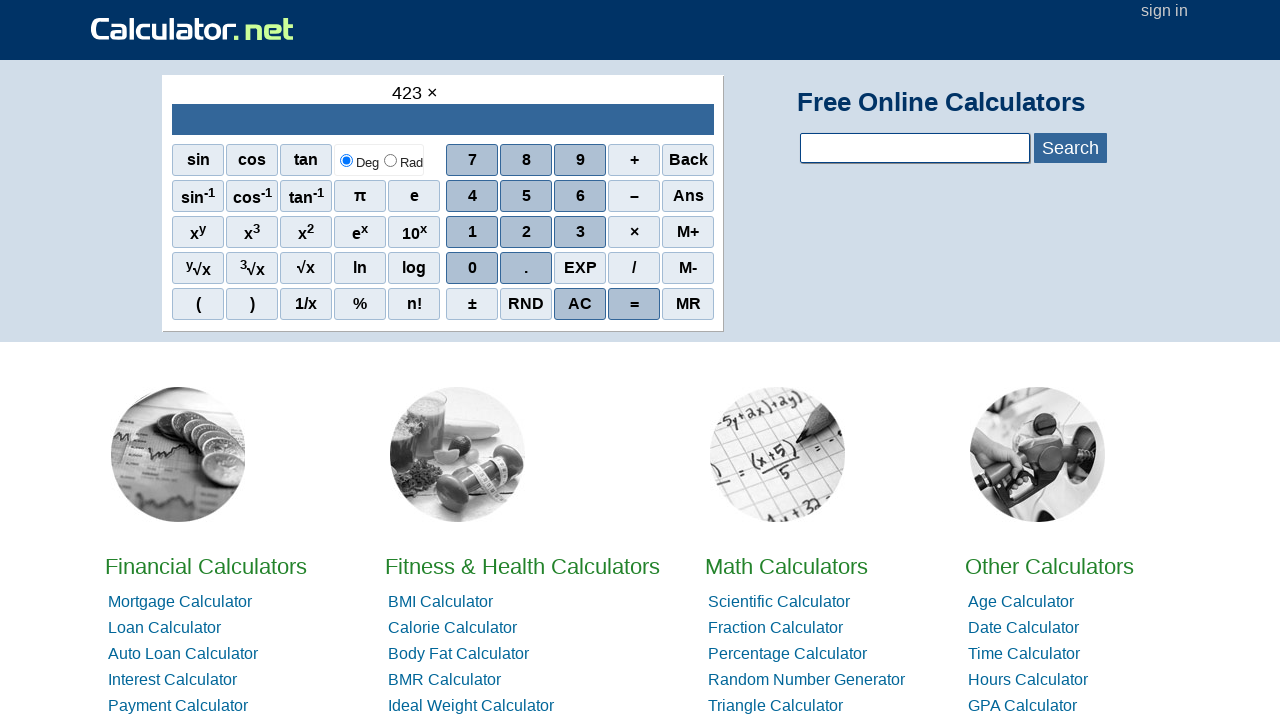

Clicked digit 5 at (526, 196) on xpath=//span[contains(text(),'5')]
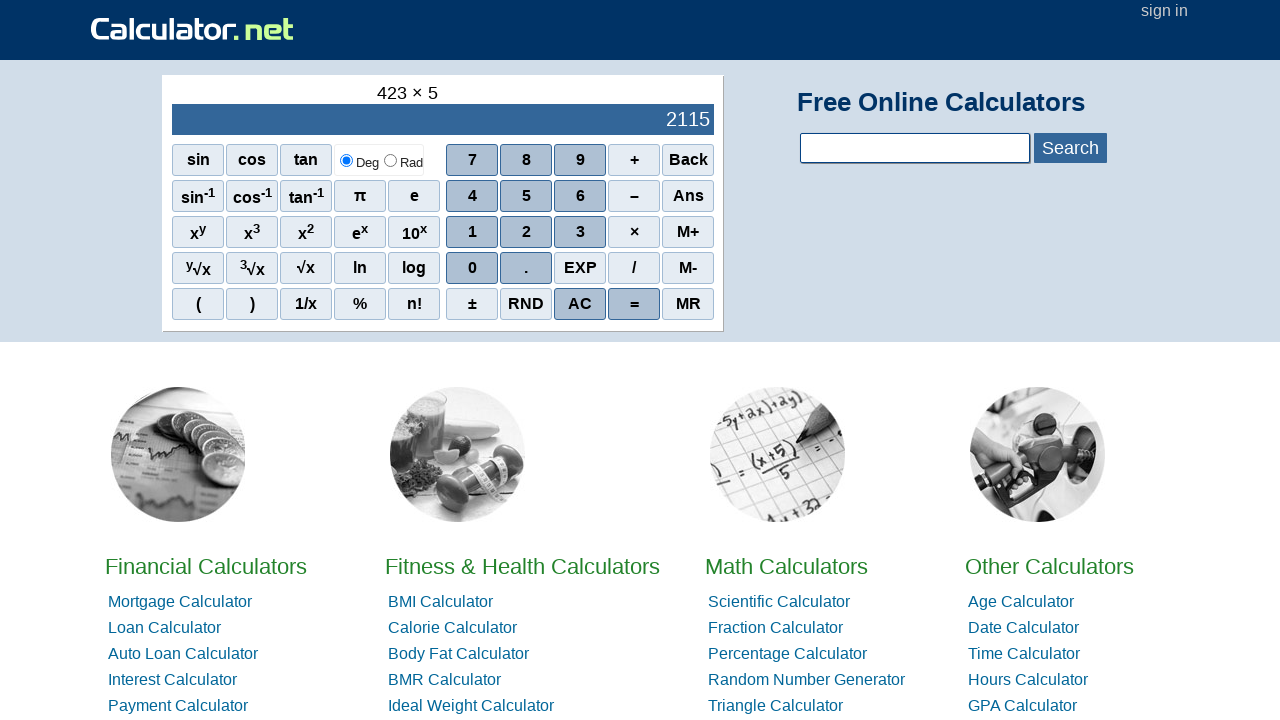

Clicked digit 2 at (526, 232) on xpath=//span[contains(text(),'2')]
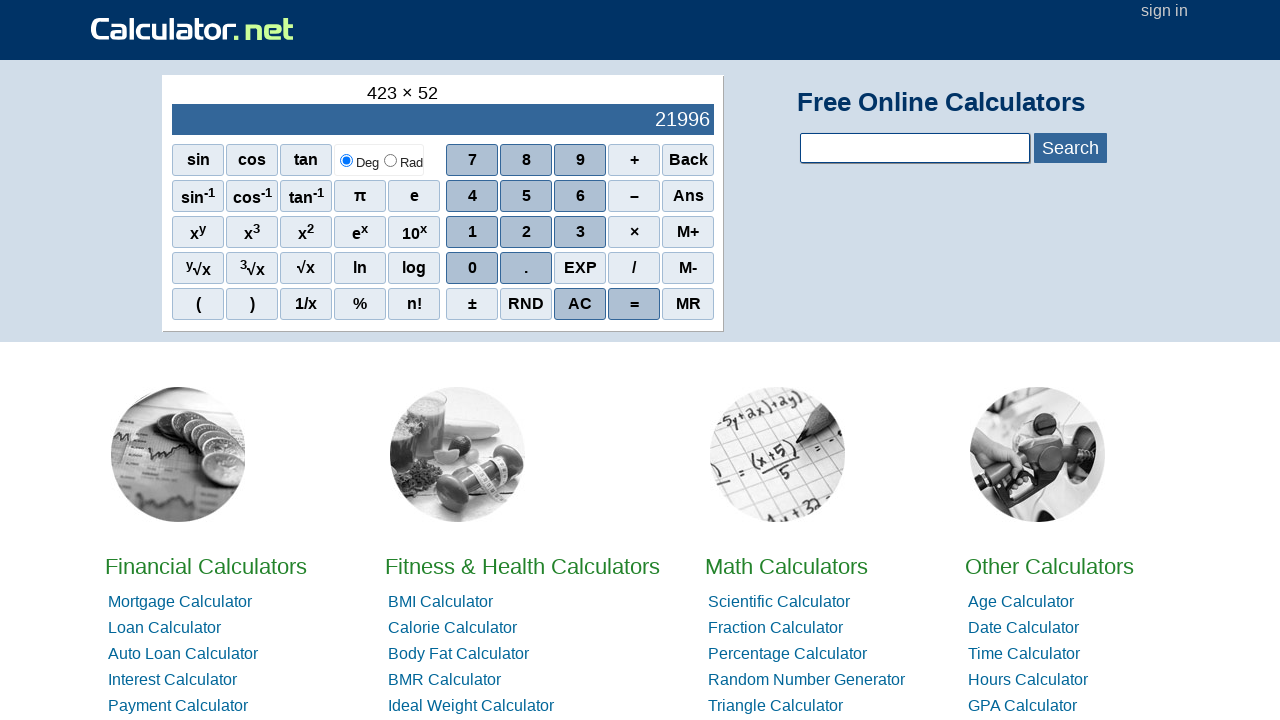

Clicked digit 5 at (526, 196) on xpath=//span[contains(text(),'5')]
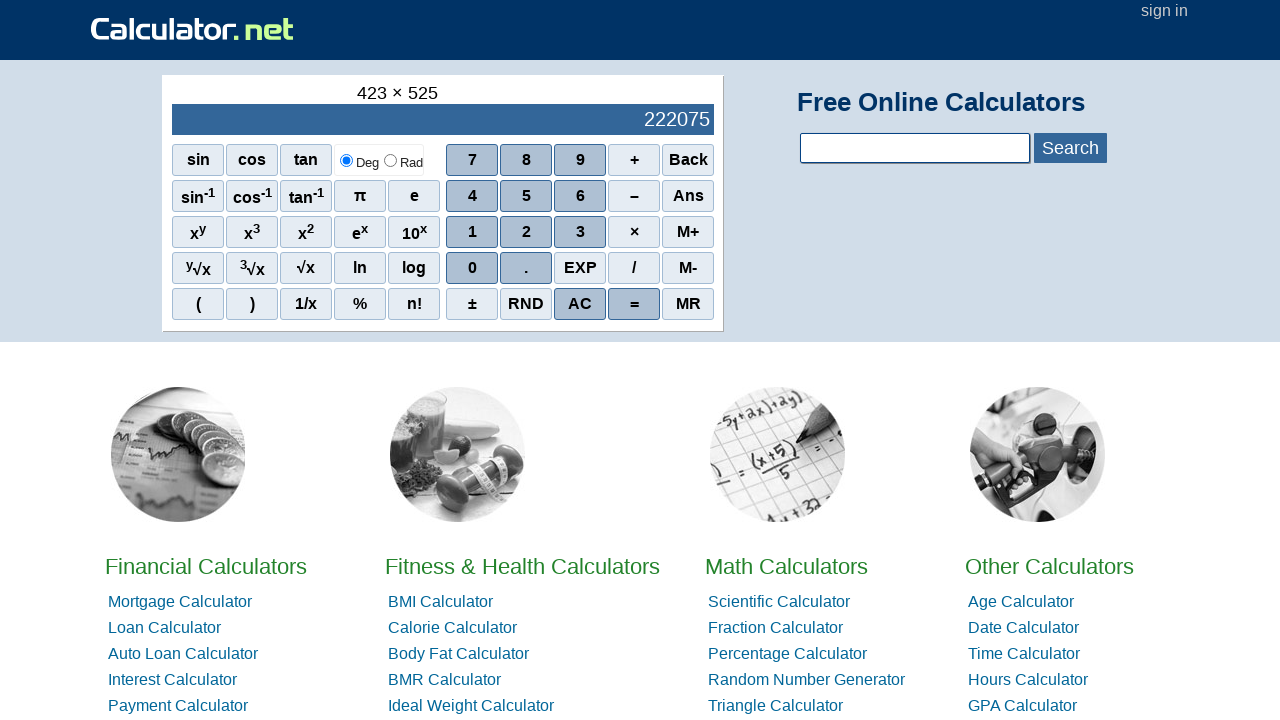

Clicked equals button to calculate result at (634, 304) on xpath=//span[contains(text(),'=')]
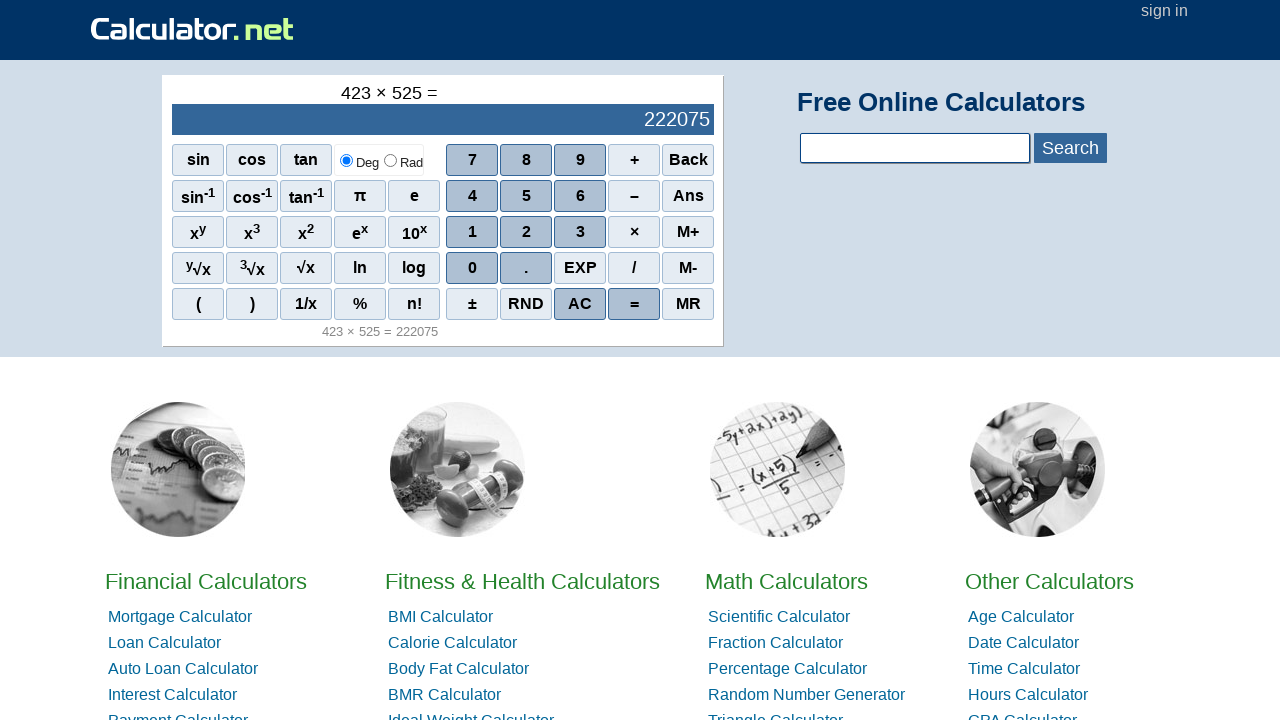

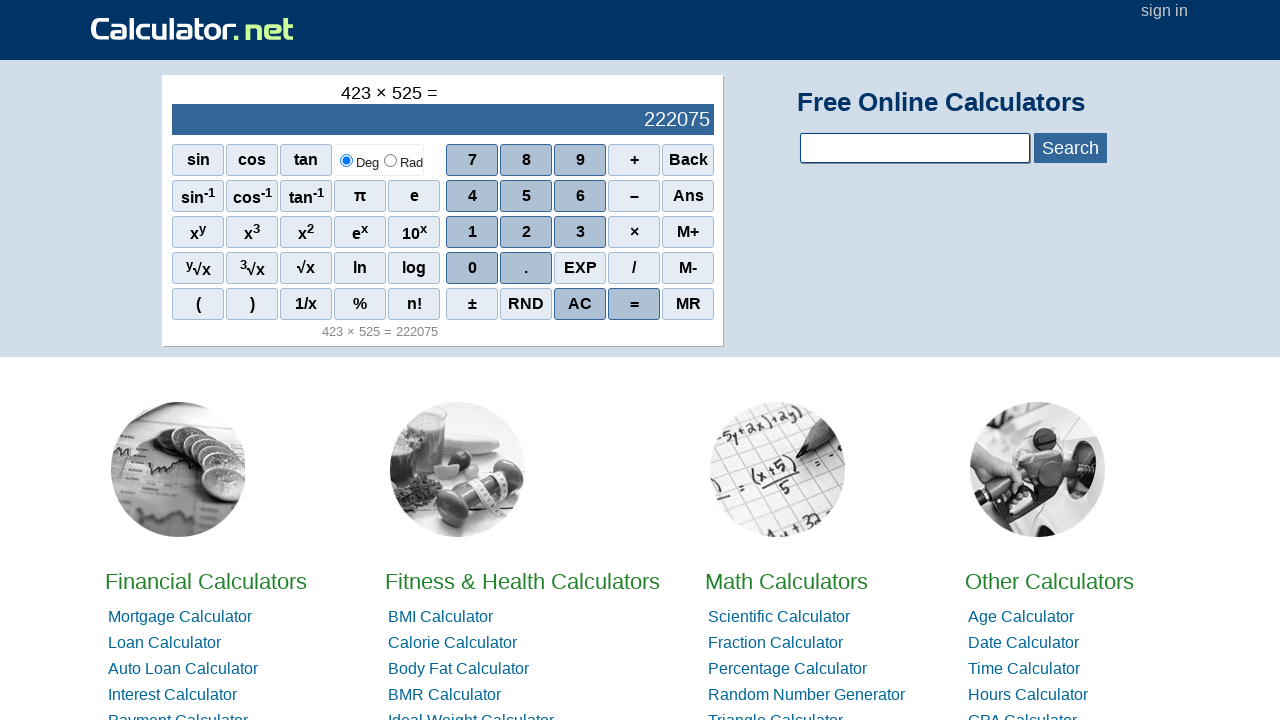